Tests drag and drop functionality by dragging a "Drag me" element onto a "Drop here" target and verifying the text changes to "Dropped!"

Starting URL: https://demoqa.com/droppable

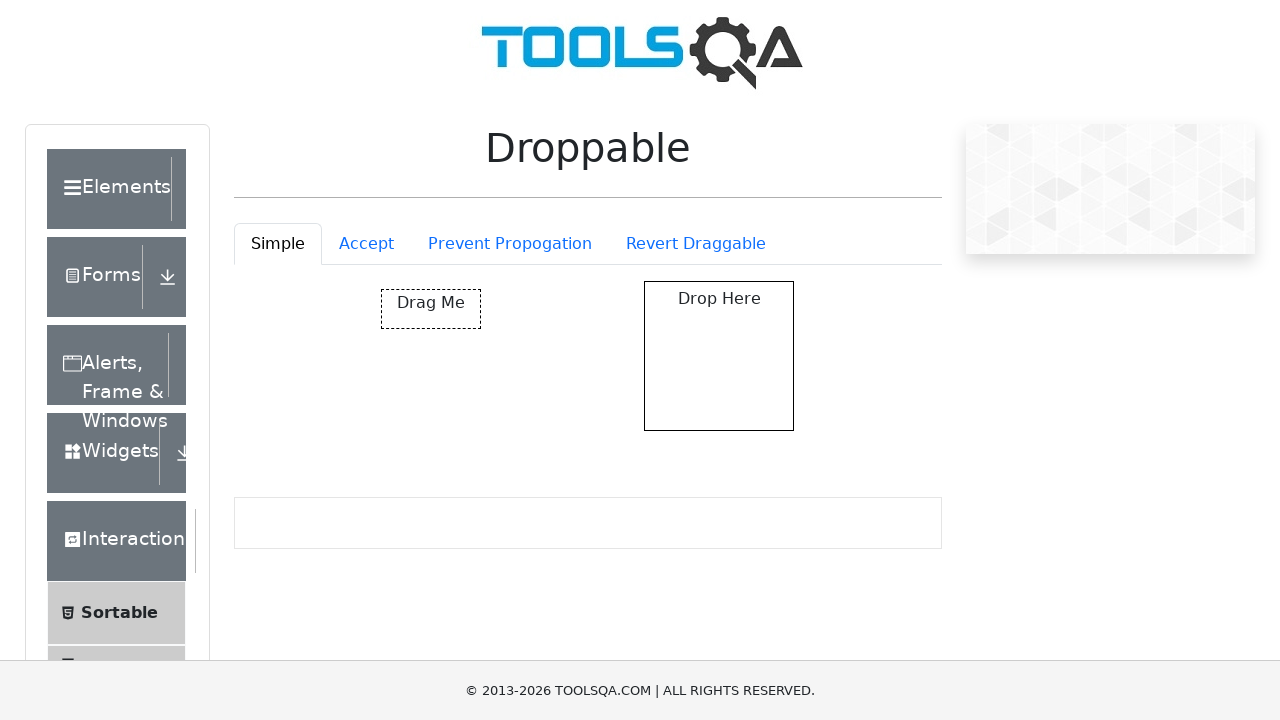

Located the 'Drag me' element
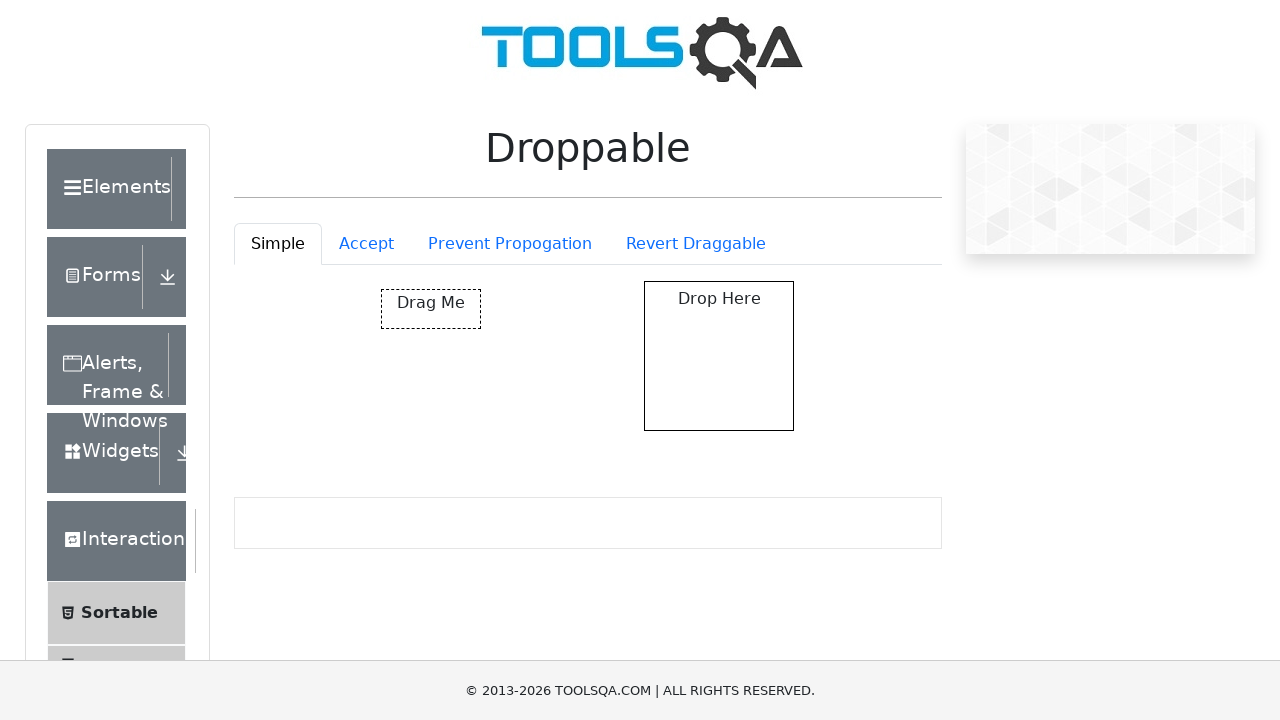

Located the 'Drop here' target element
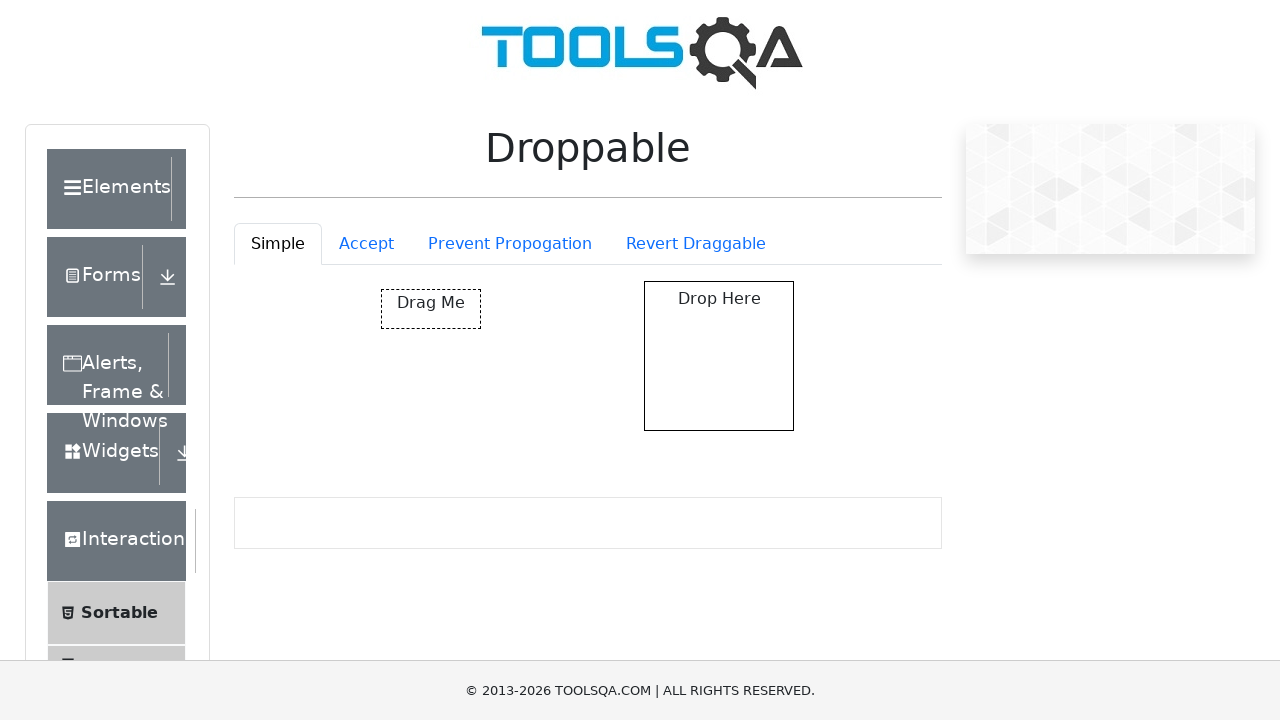

Dragged 'Drag me' element onto 'Drop here' target at (719, 356)
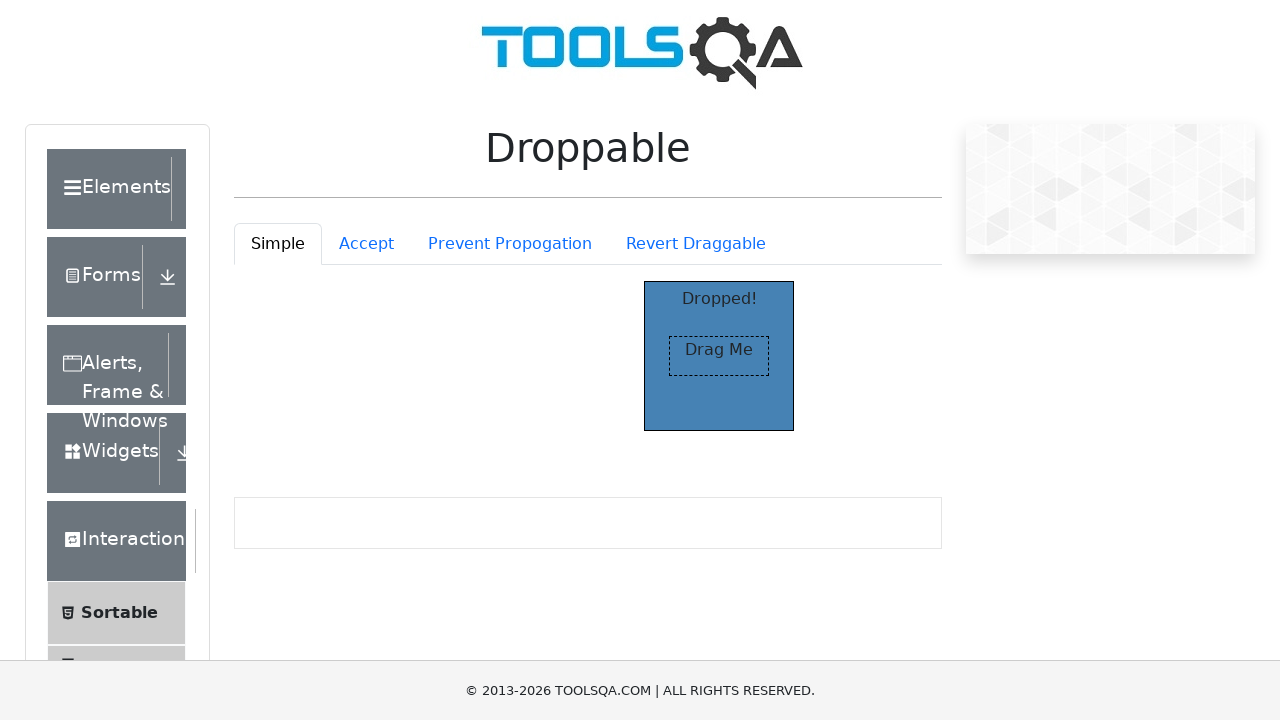

Verified that drop target text changed to 'Dropped!'
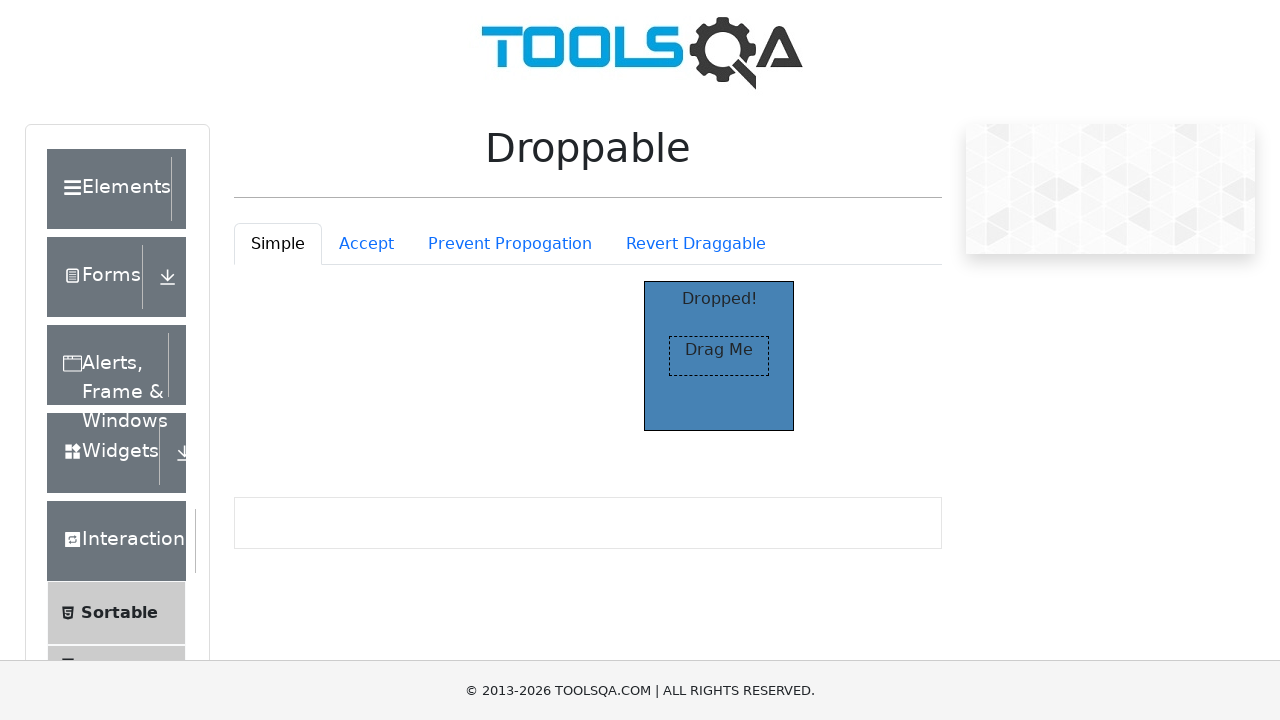

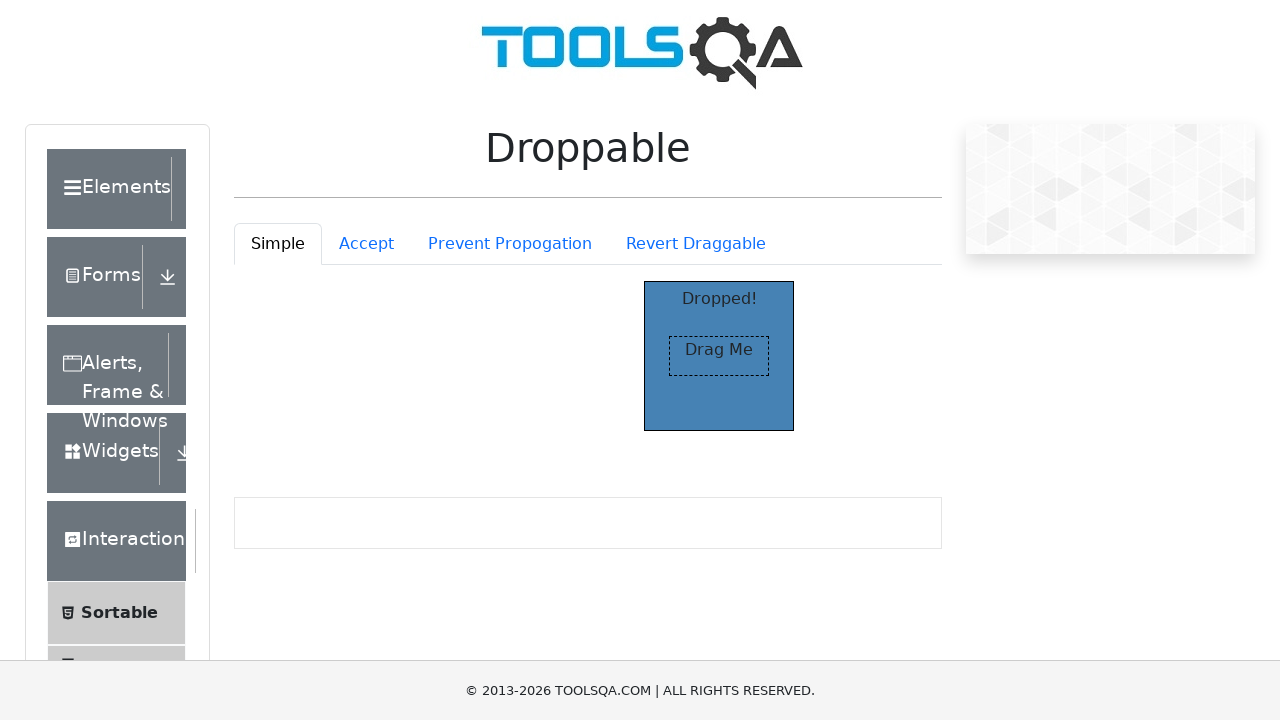